Tests a todo application by clicking on existing items to mark them complete, adding a new todo item to the list, and verifying the new item was added successfully.

Starting URL: https://lambdatest.github.io/sample-todo-app/

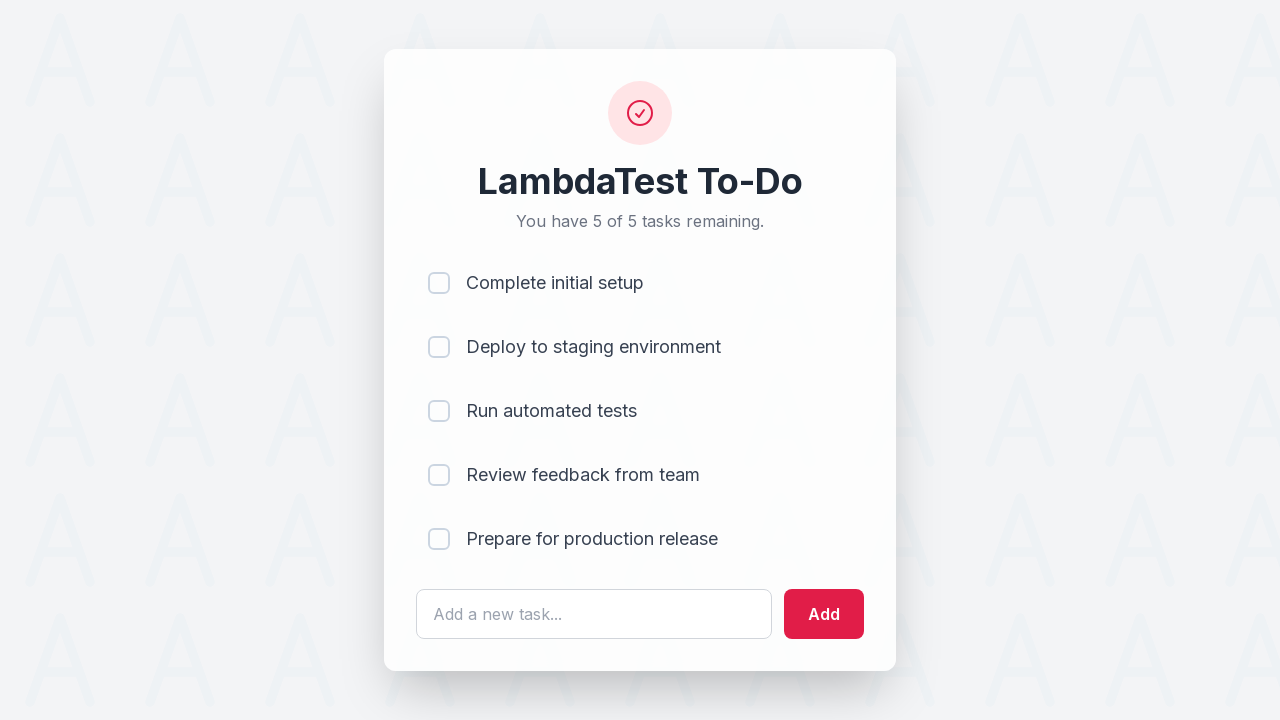

Clicked on first todo item to mark as complete at (439, 283) on input[name='li1']
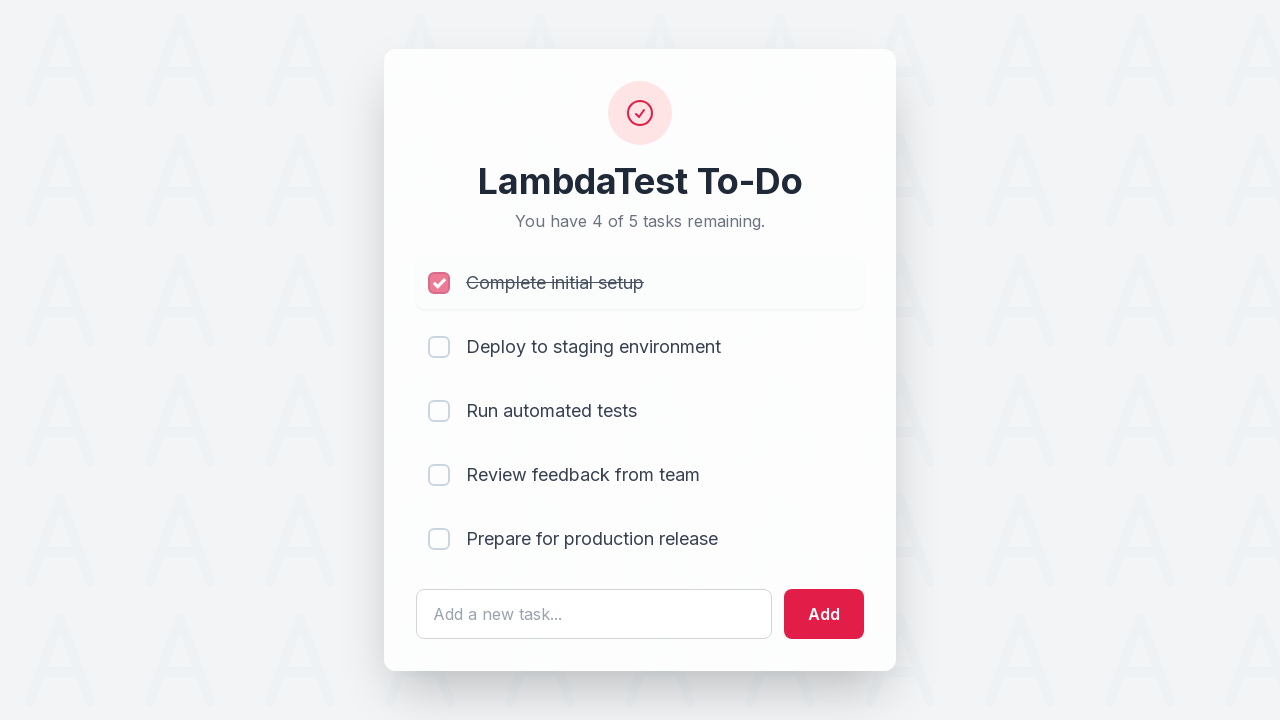

Clicked on second todo item to mark as complete at (439, 347) on input[name='li2']
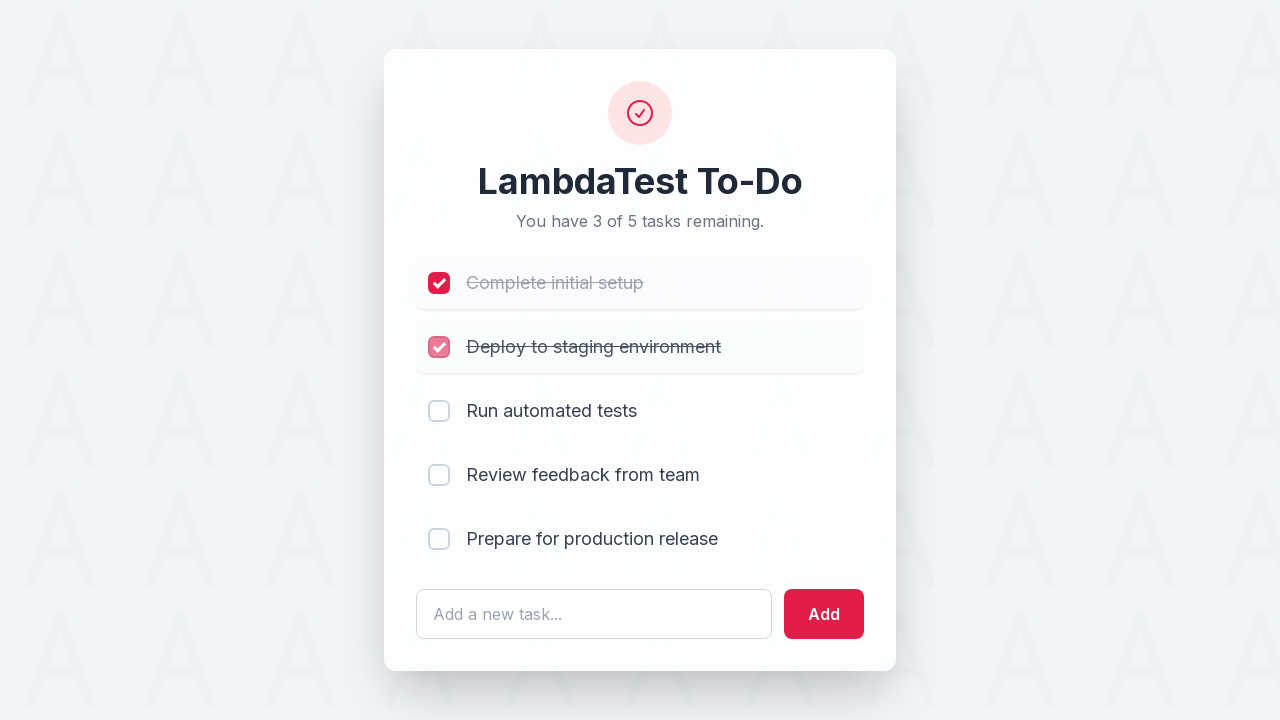

Filled new todo text field with 'Yey, Let's add it to list' on #sampletodotext
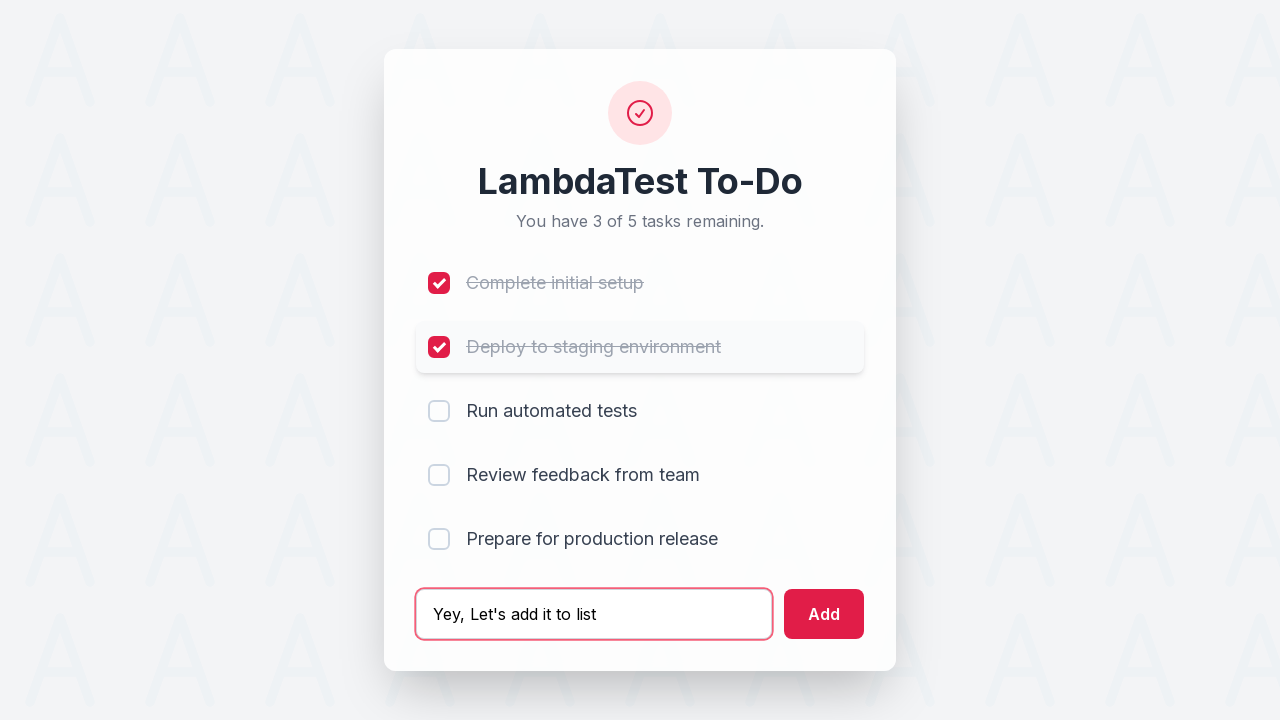

Clicked add button to add new todo item at (824, 614) on #addbutton
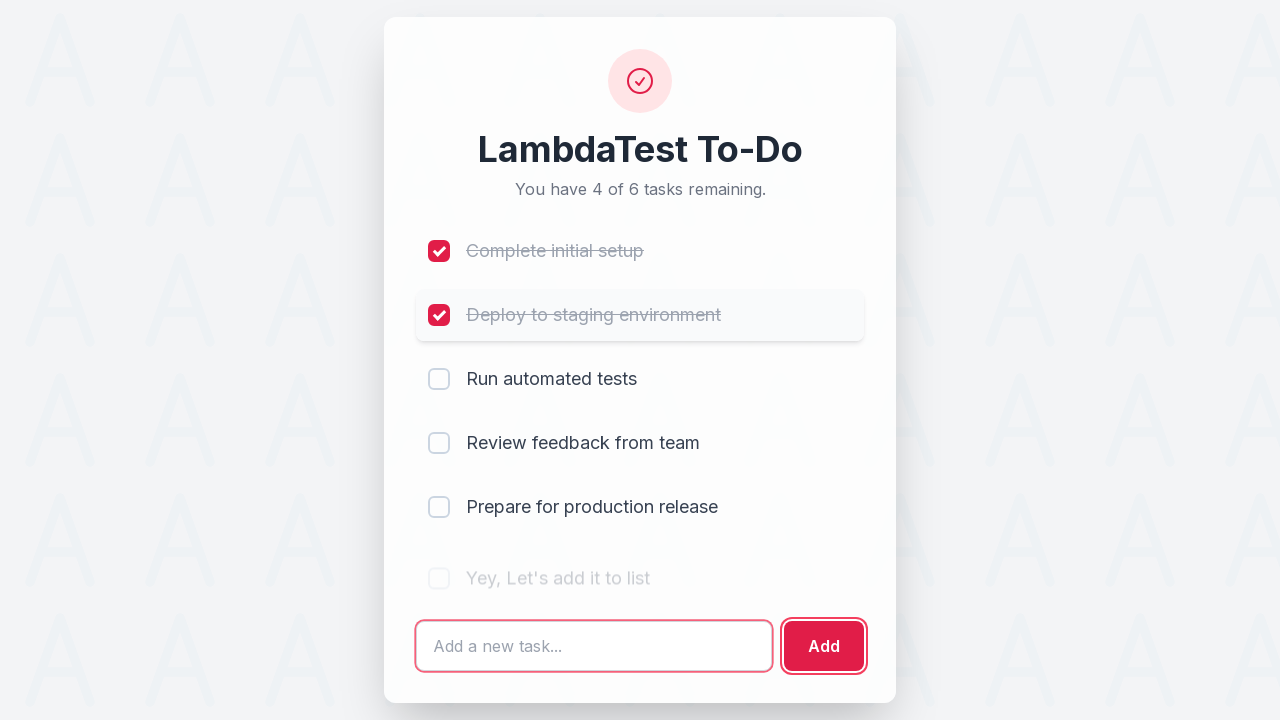

New todo item appeared in the list
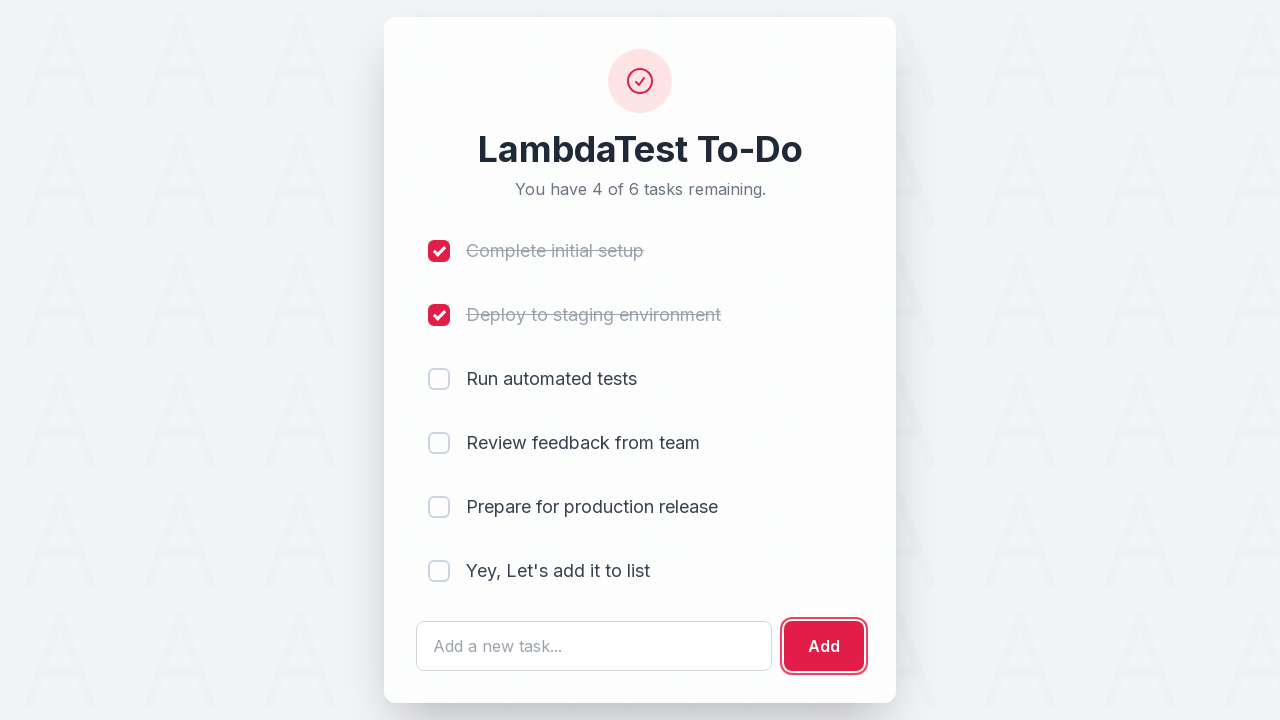

Retrieved text content of the new todo item
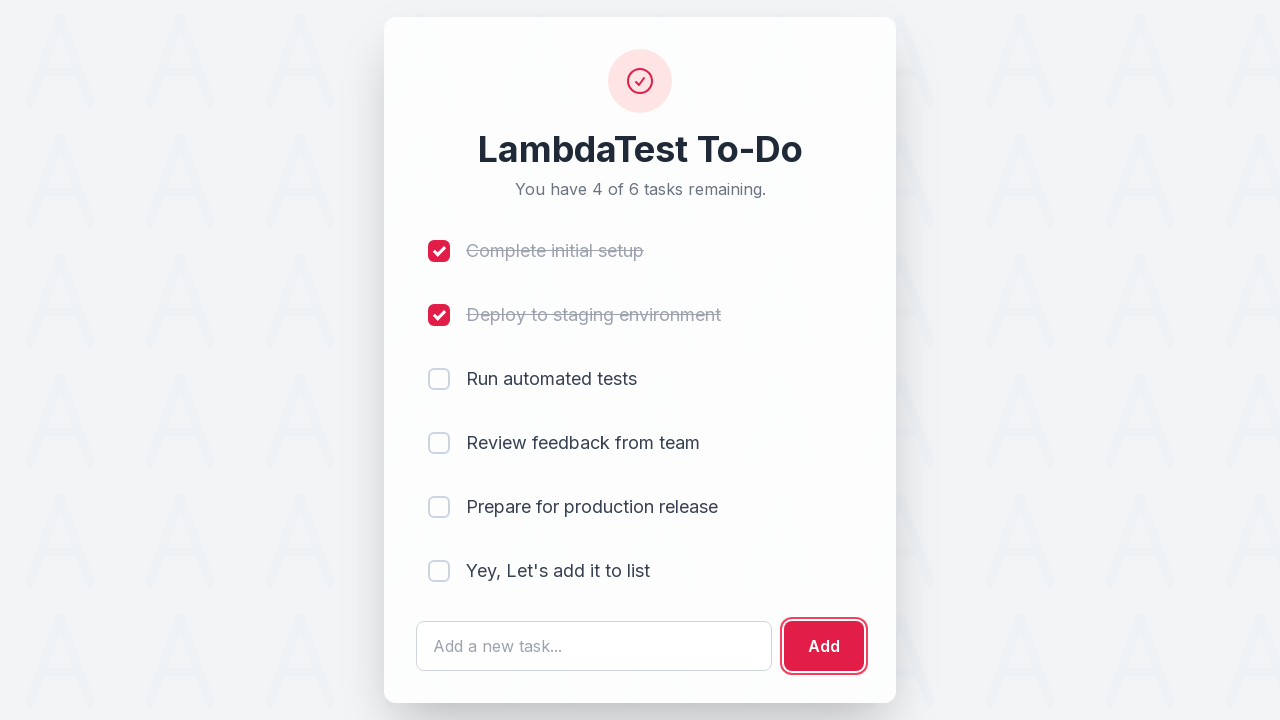

Verified that new todo item text matches expected content
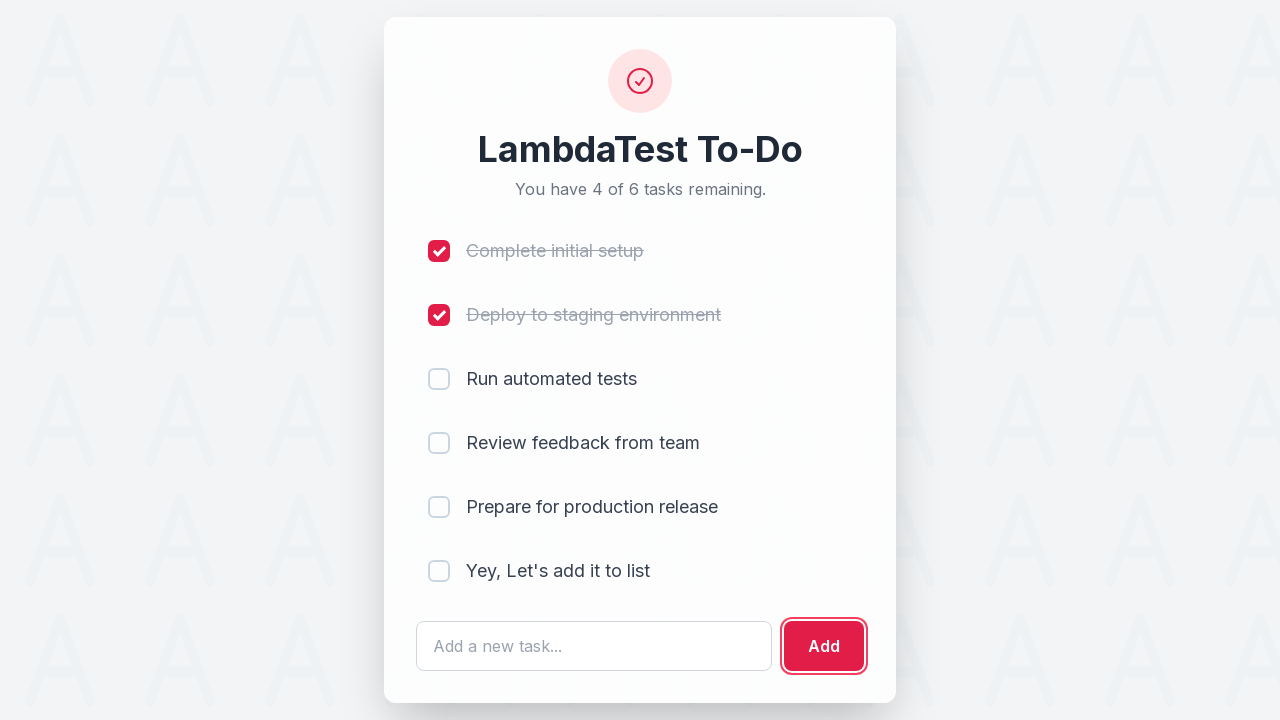

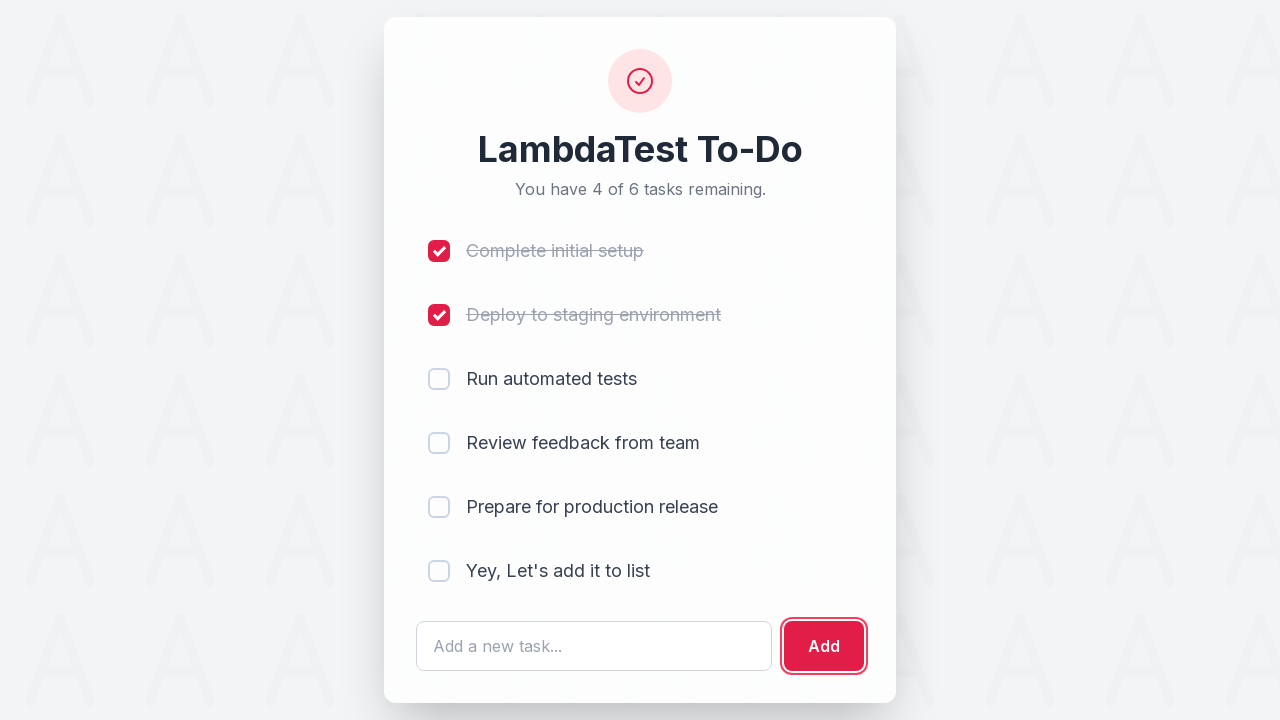